Adds todos, marks one completed, then clicks the 'All' filter button

Starting URL: https://todomvc.com/examples/typescript-angular/#/

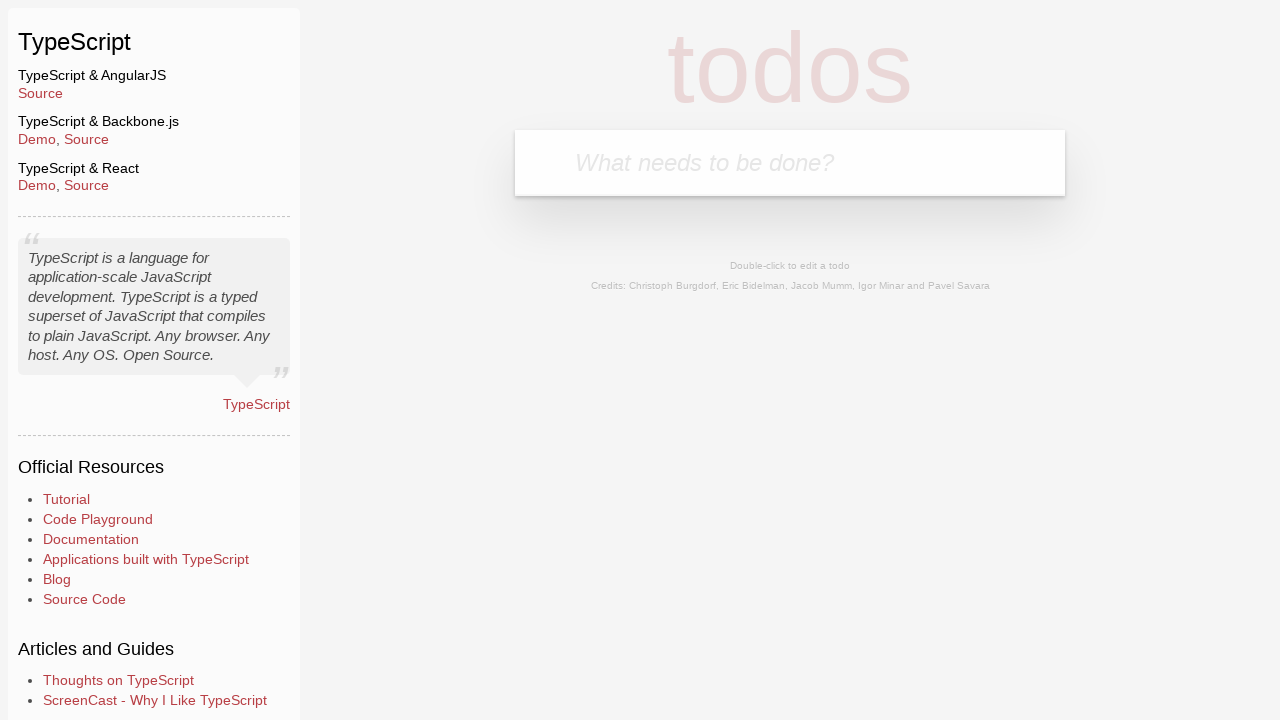

Filled new todo input with 'Example1' on .new-todo
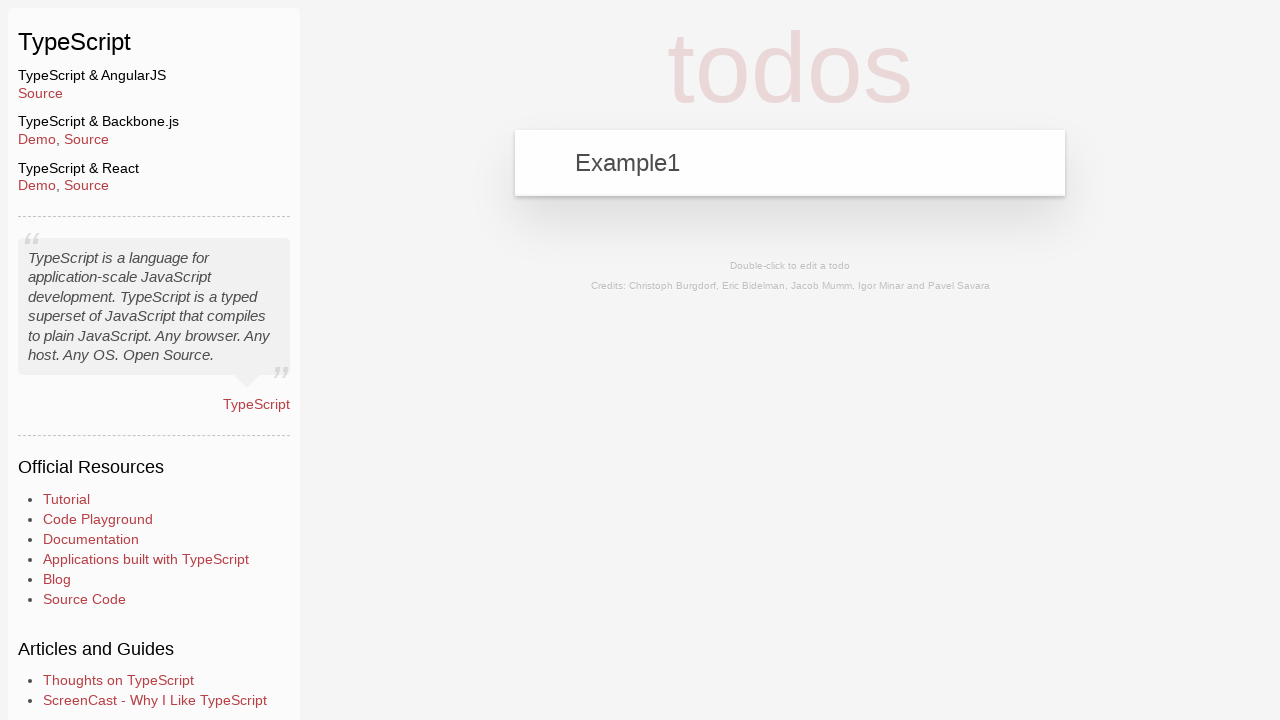

Pressed Enter to add first todo 'Example1' on .new-todo
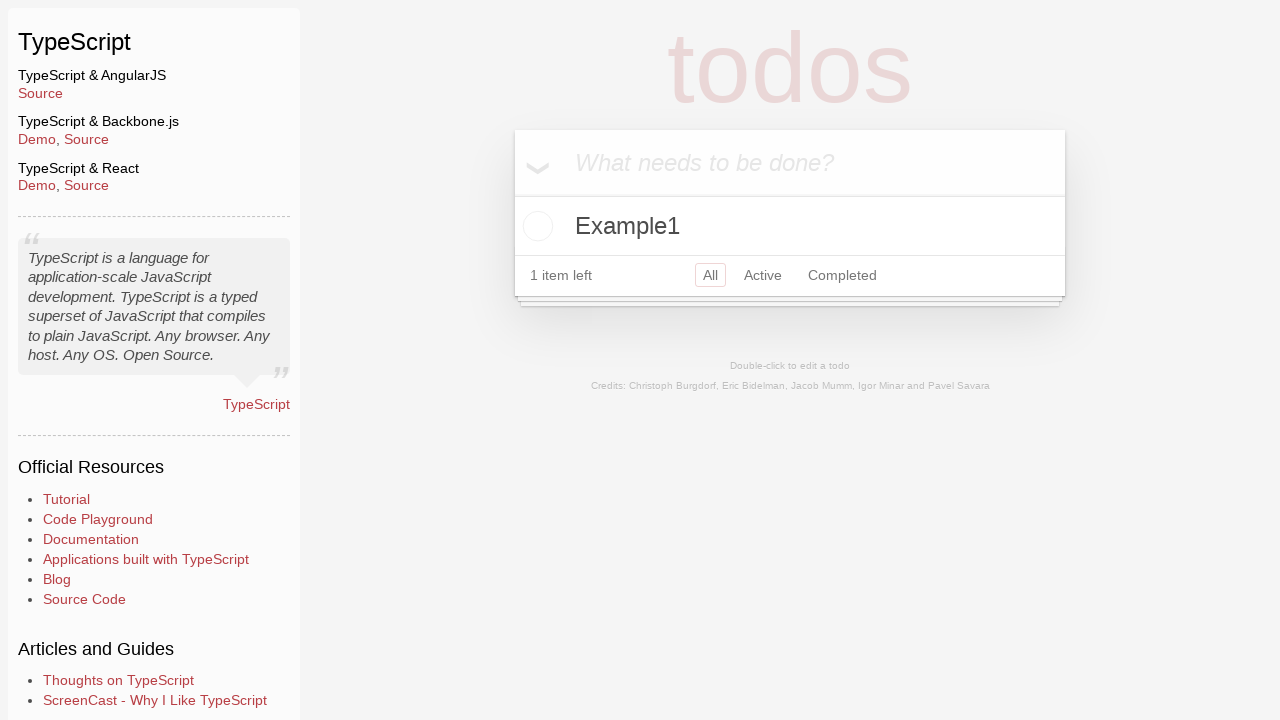

Filled new todo input with 'Example2' on .new-todo
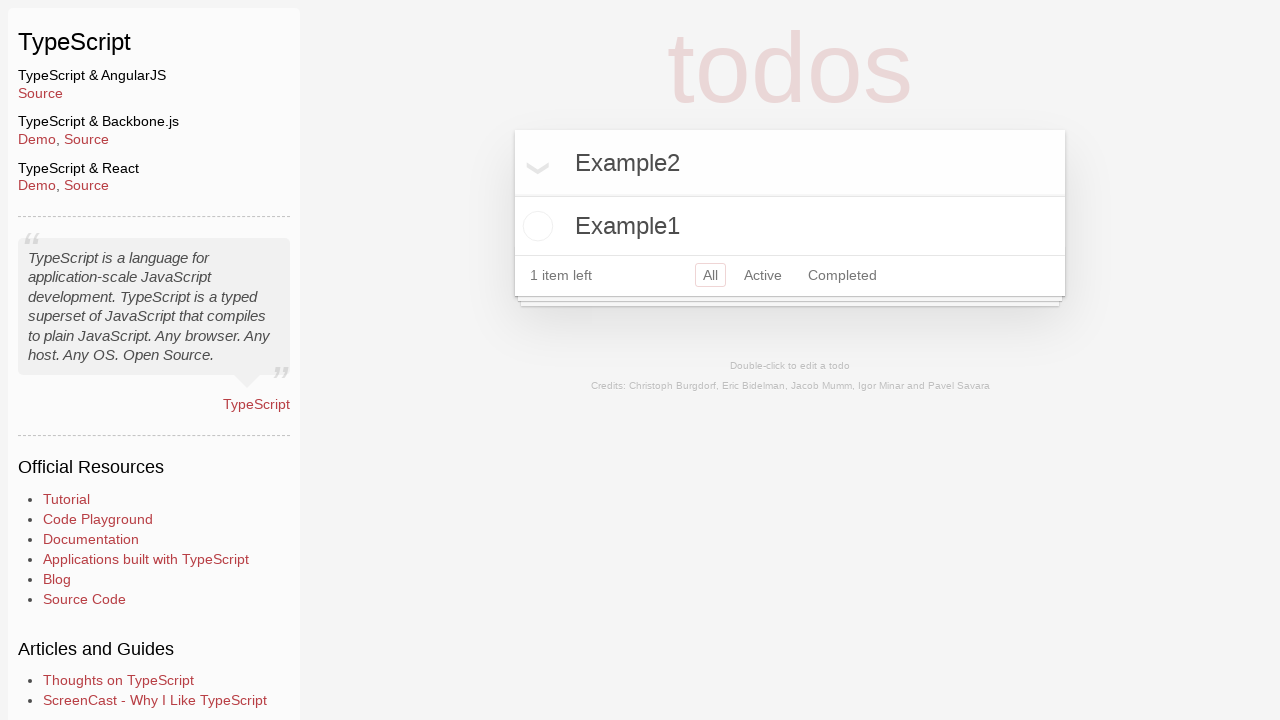

Pressed Enter to add second todo 'Example2' on .new-todo
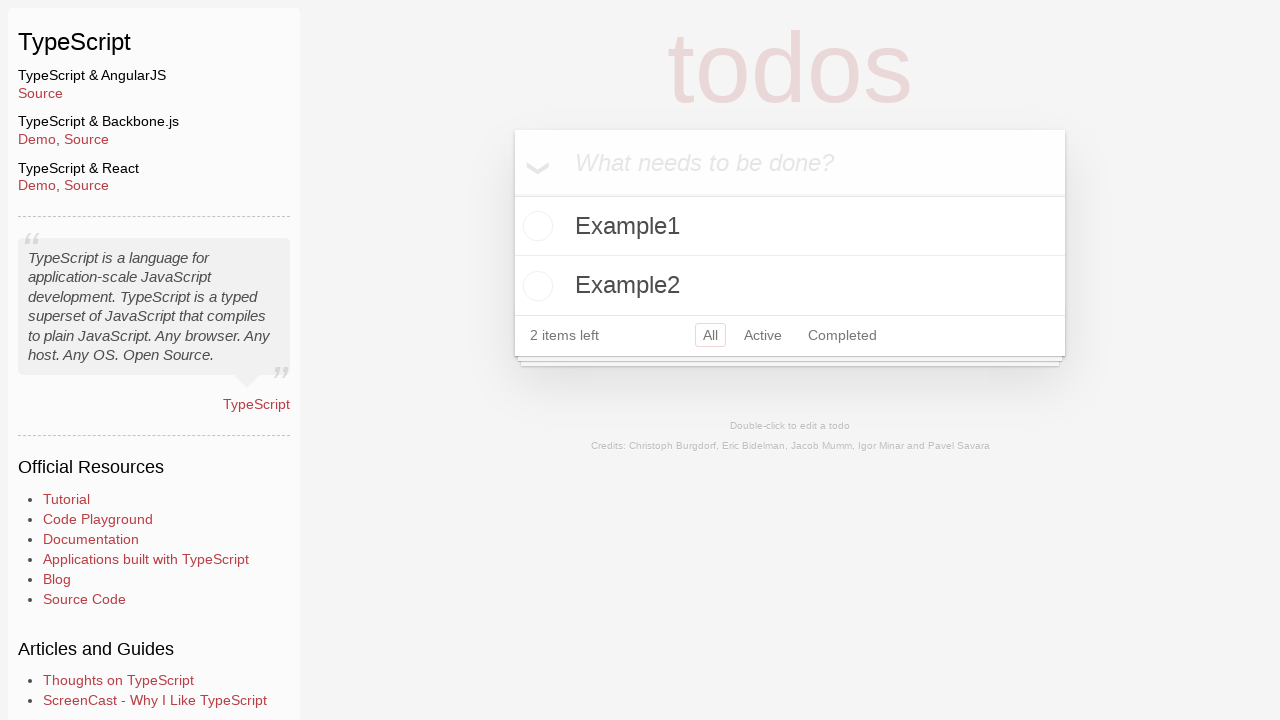

Clicked toggle checkbox to mark 'Example2' as completed at (535, 286) on .todo-list li:has-text('Example2') .toggle
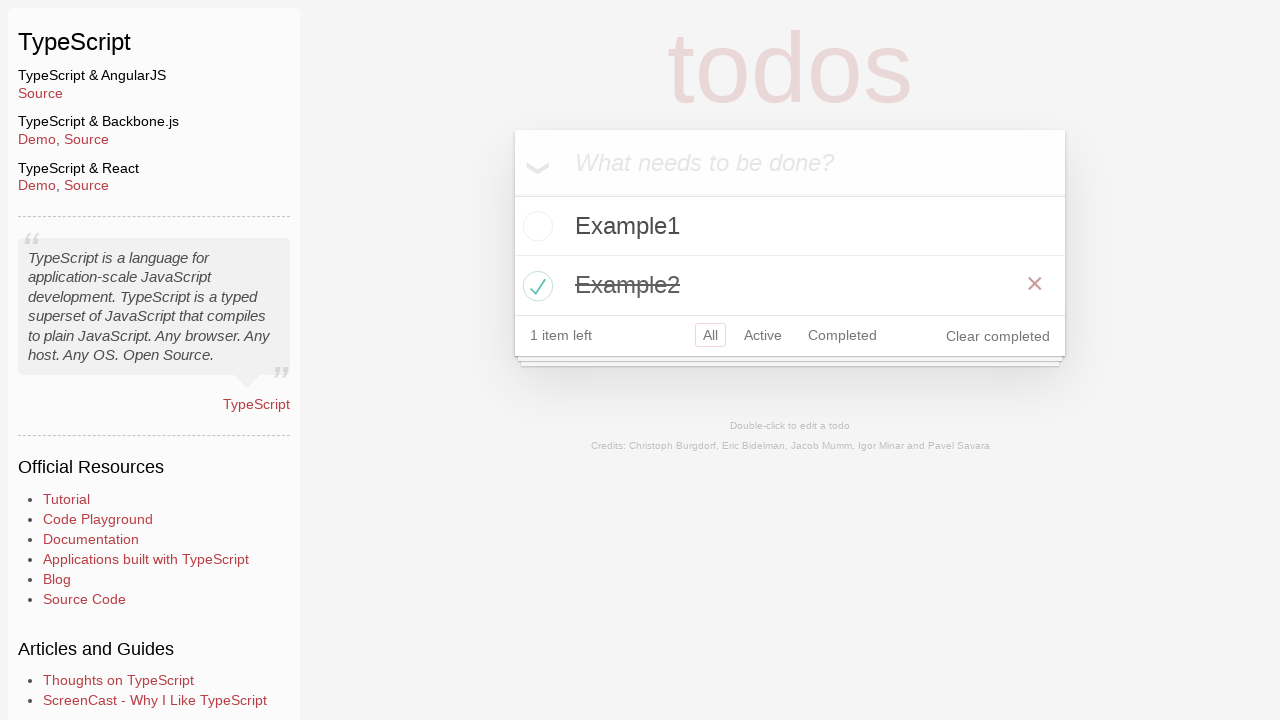

Clicked 'All' filter button to show all todos at (710, 335) on a:has-text('All')
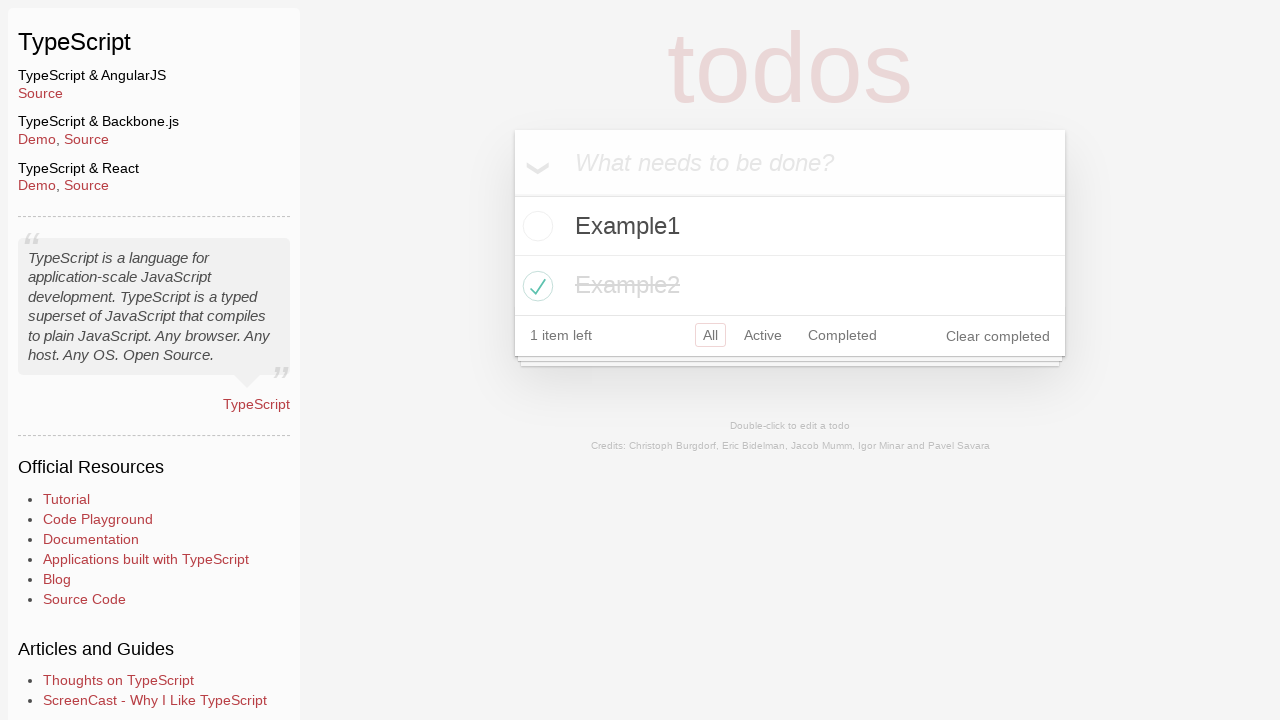

Verified 'Example1' todo is visible
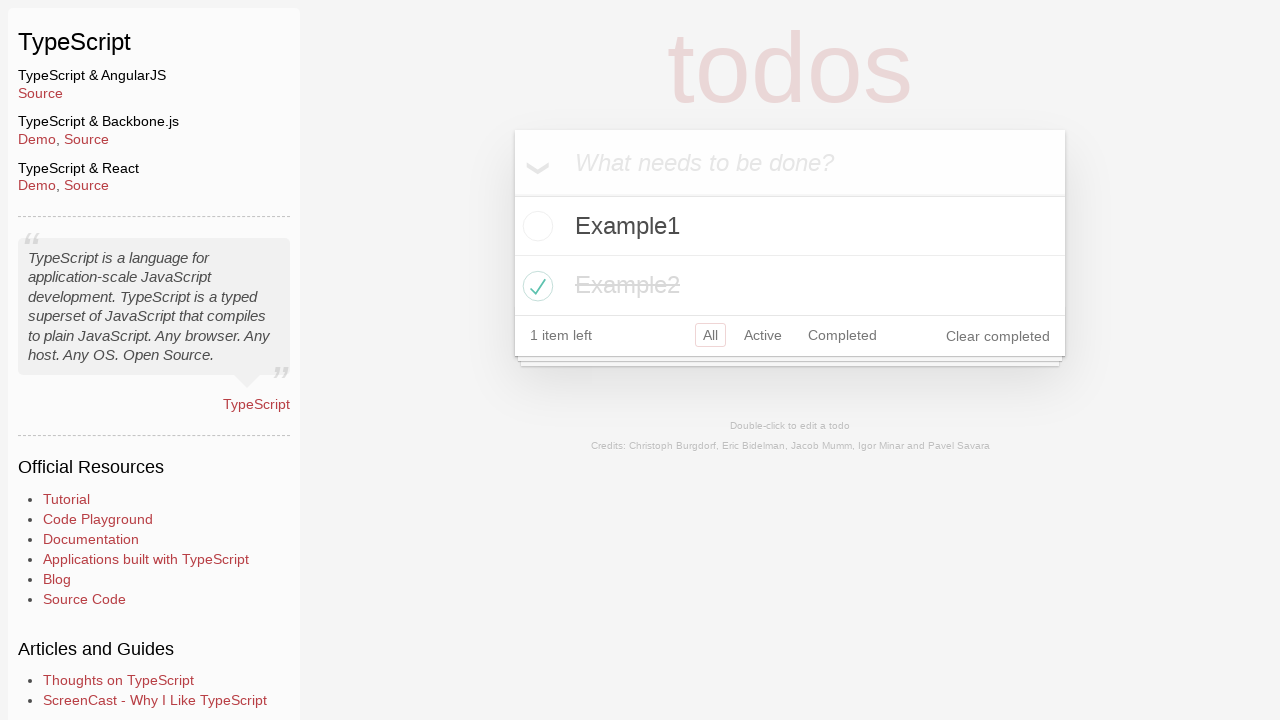

Verified 'Example2' todo is visible
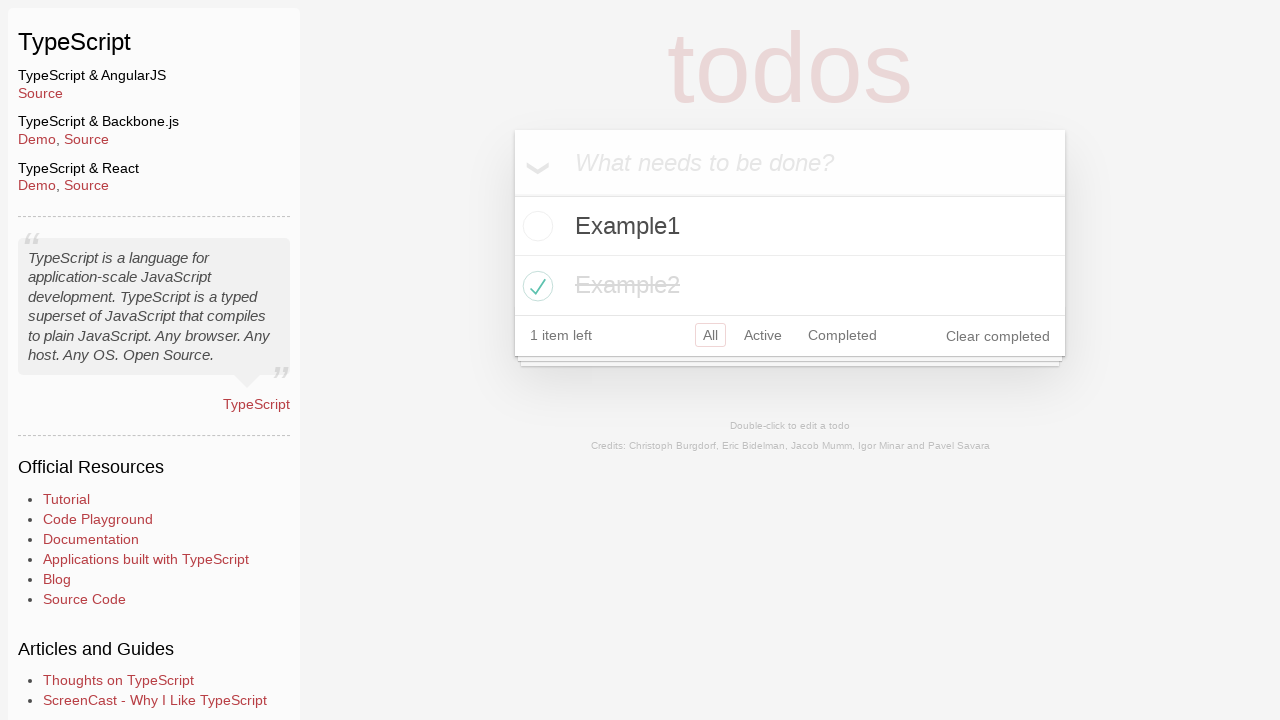

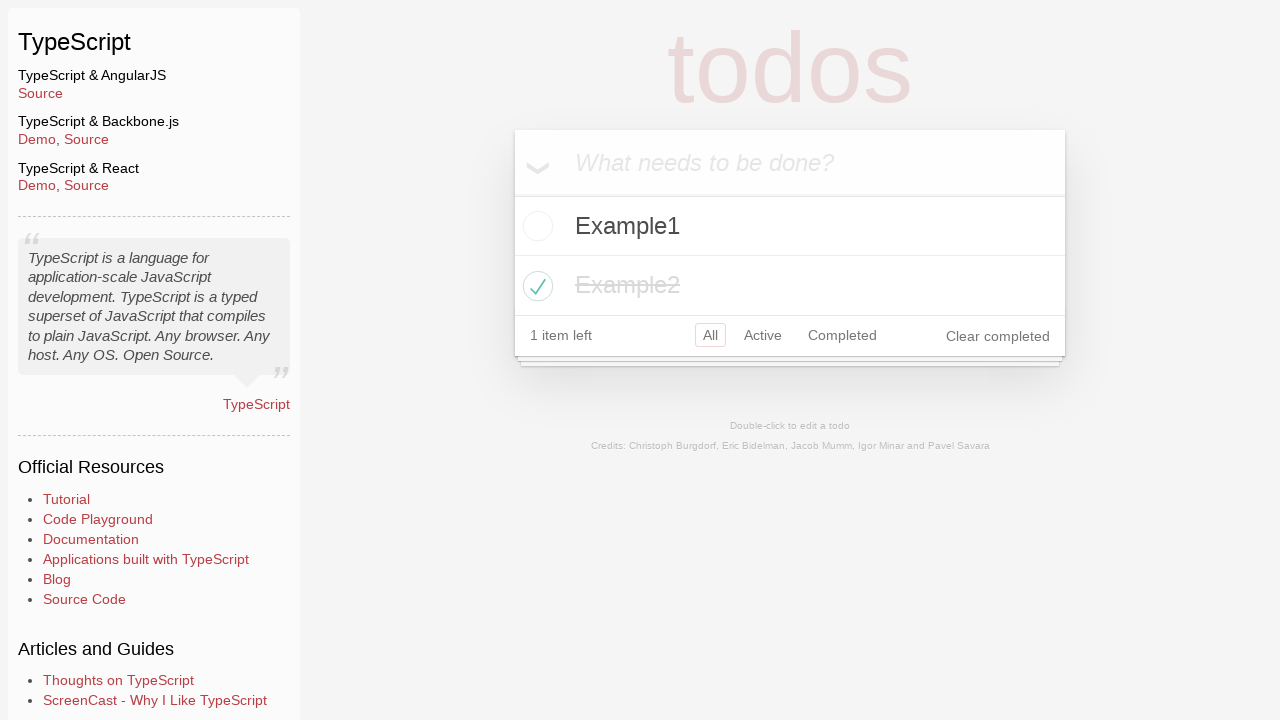